Tests the jQuery UI selectable functionality by selecting multiple items while holding the Control key

Starting URL: https://jqueryui.com/selectable

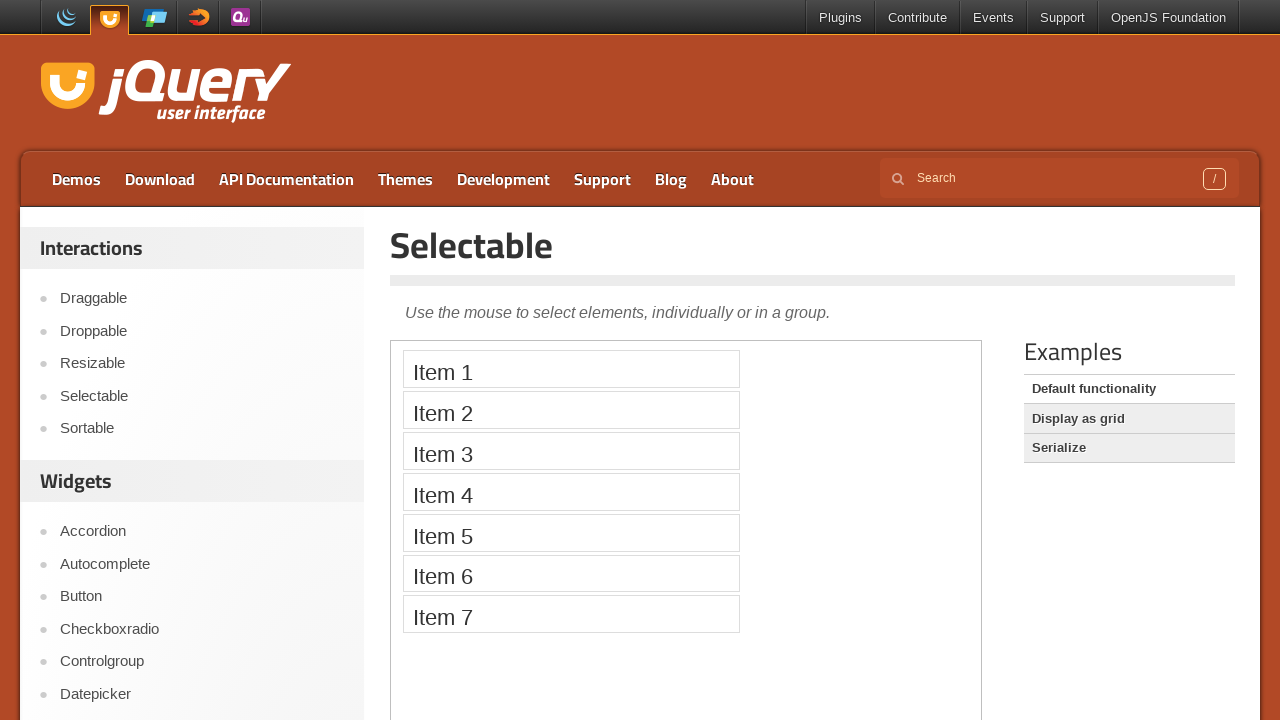

Located the selectable demo iframe
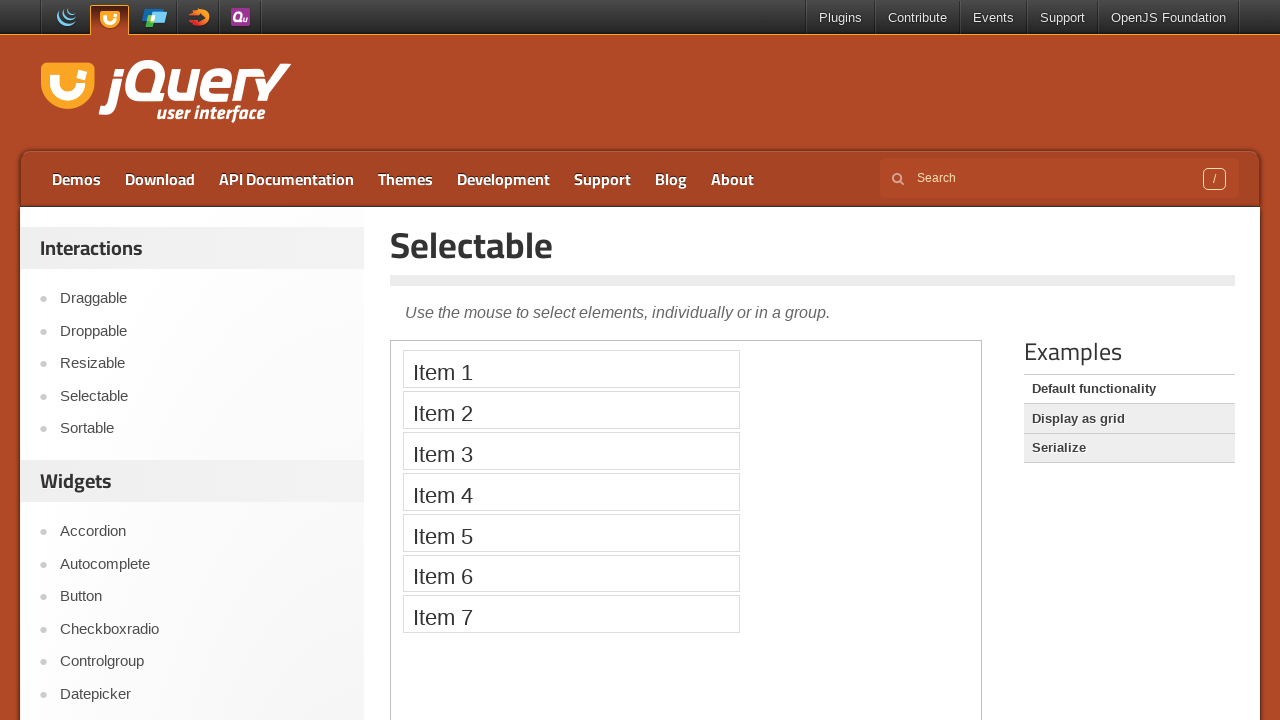

Got reference to iframe owner page
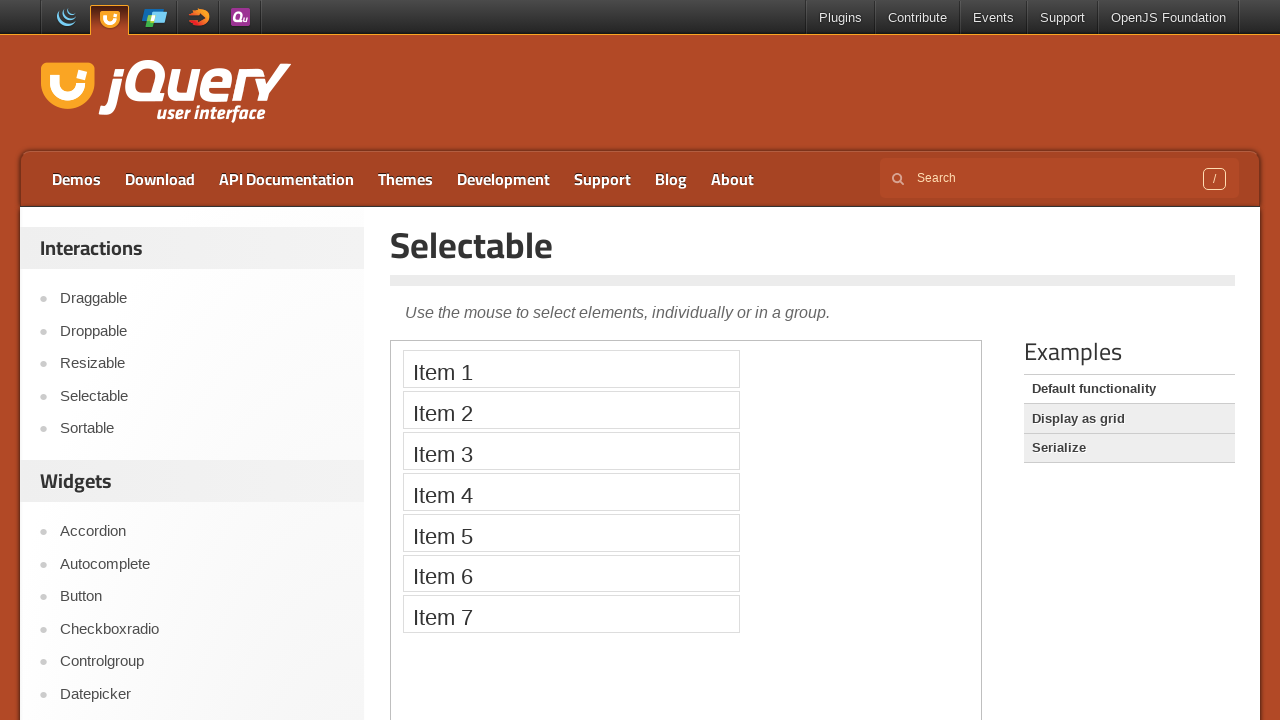

Located Item 1 element in the selectable list
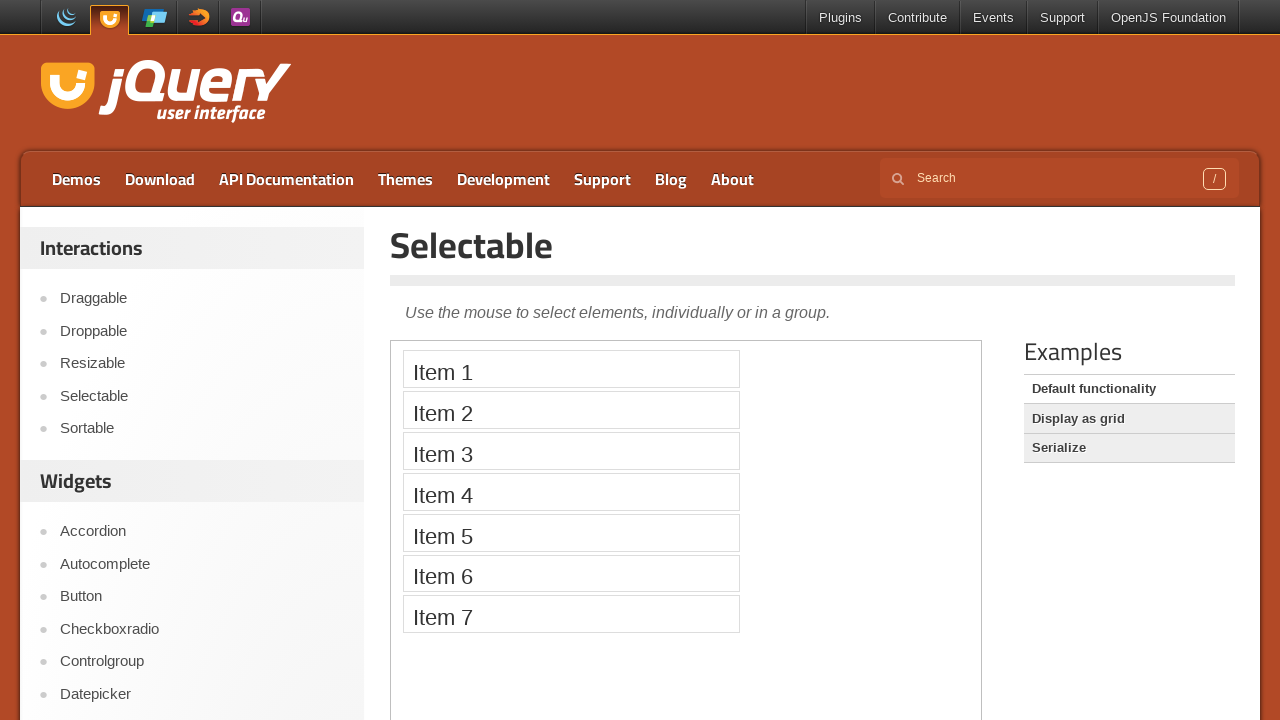

Located Item 3 element in the selectable list
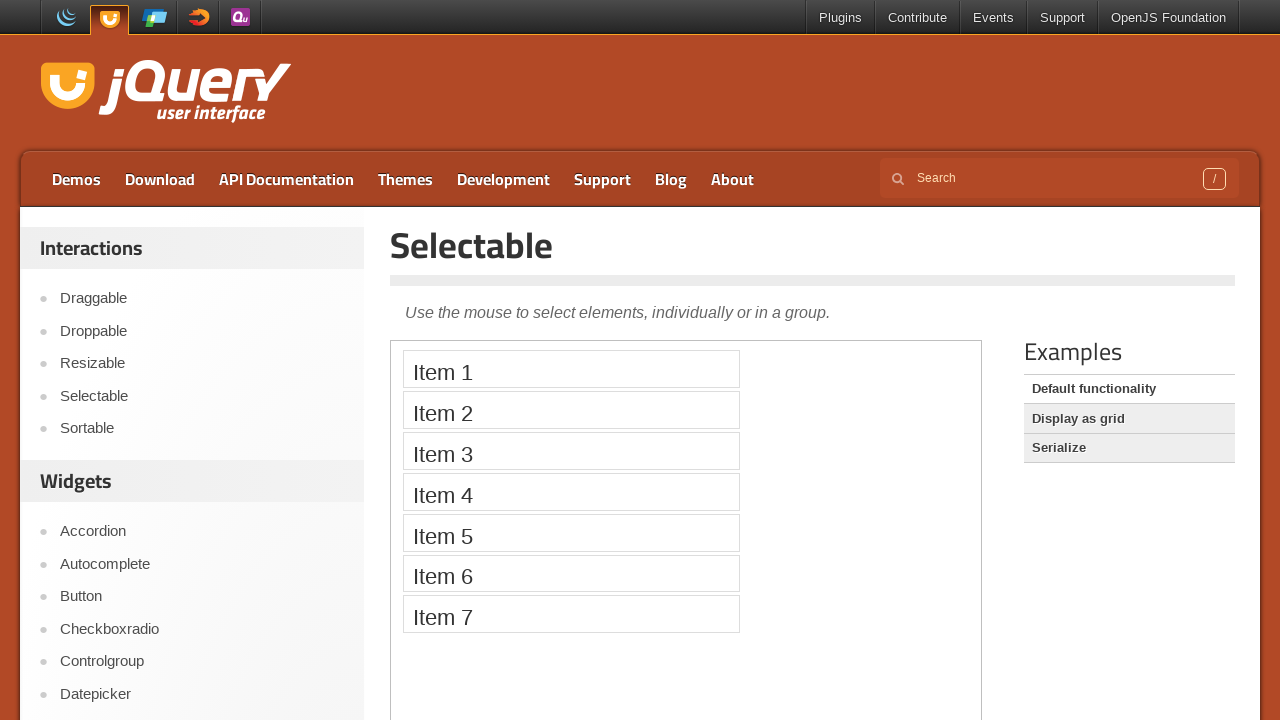

Located Item 5 element in the selectable list
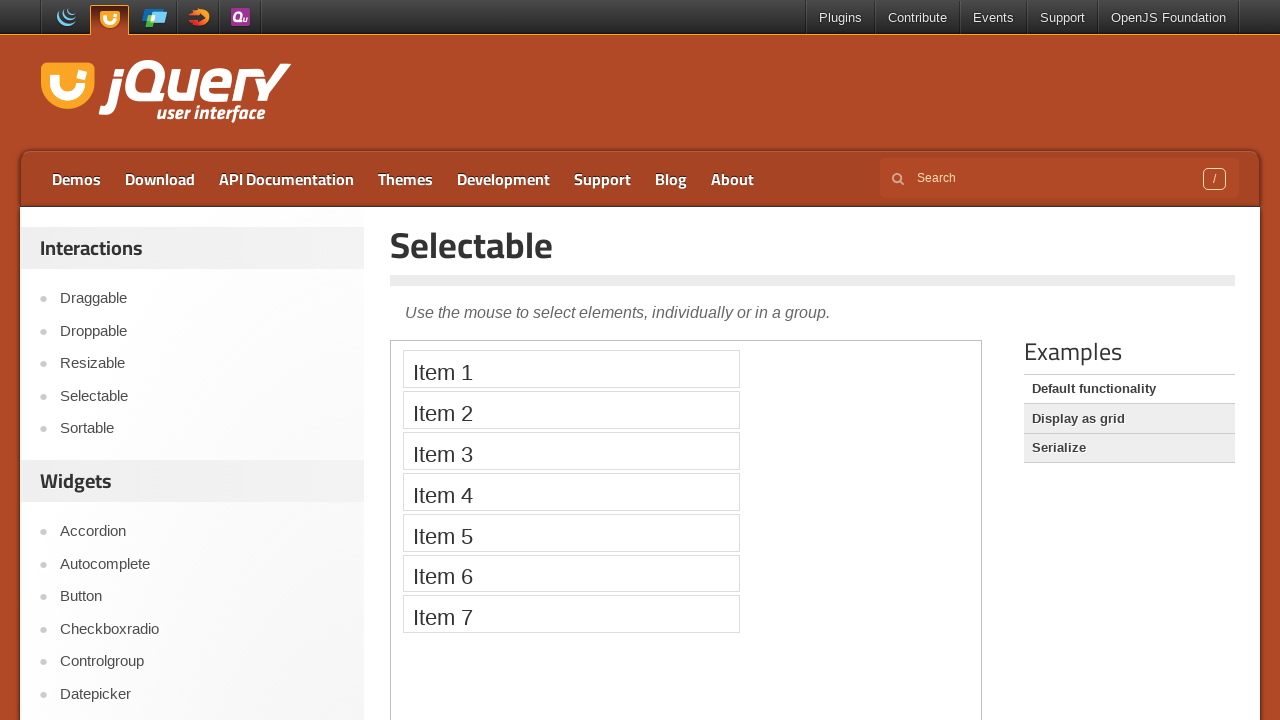

Pressed Control key down to enable multi-select mode
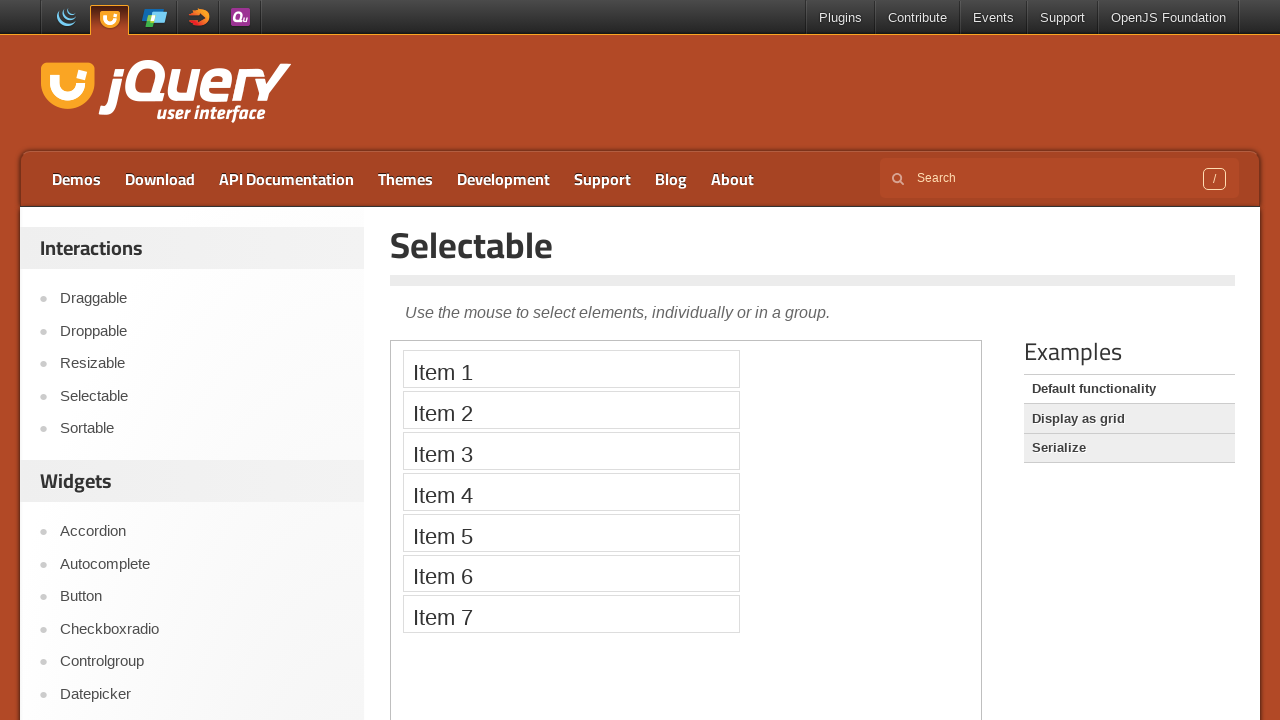

Clicked Item 1 while holding Control key at (571, 369) on iframe >> nth=0 >> internal:control=enter-frame >> xpath=//li[text()='Item 1']
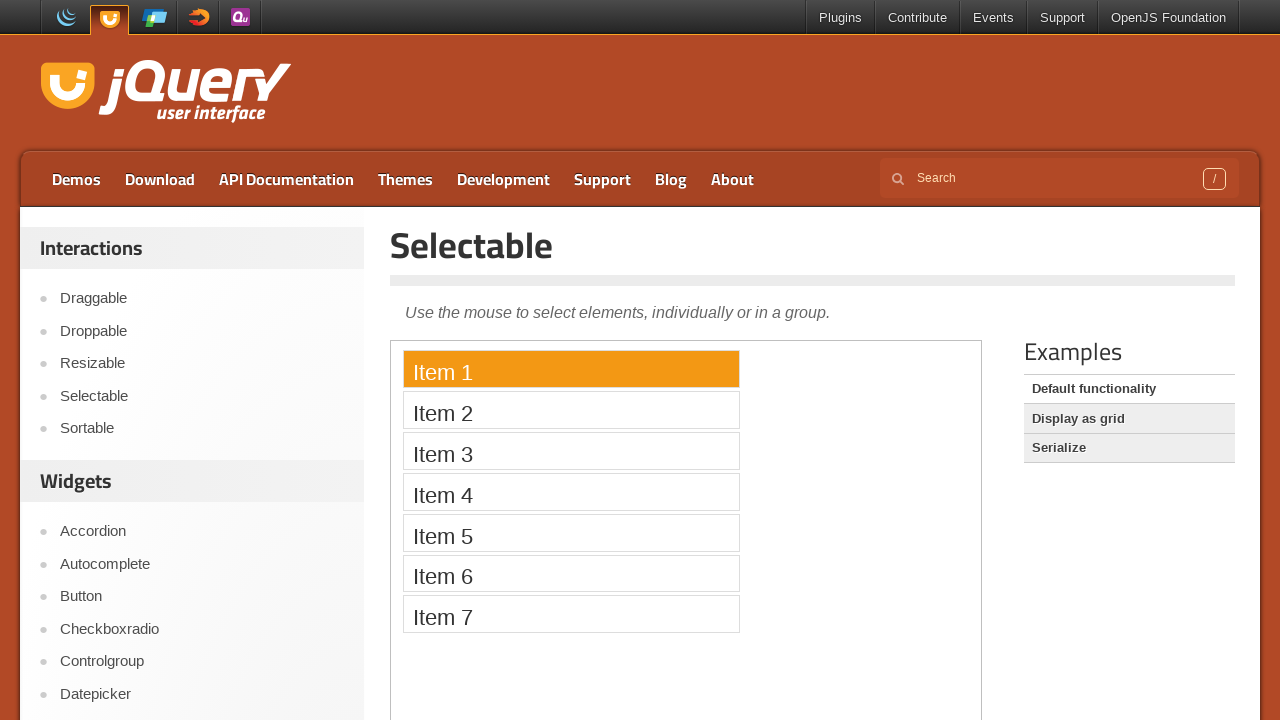

Clicked Item 3 while holding Control key at (571, 451) on iframe >> nth=0 >> internal:control=enter-frame >> xpath=//li[text()='Item 3']
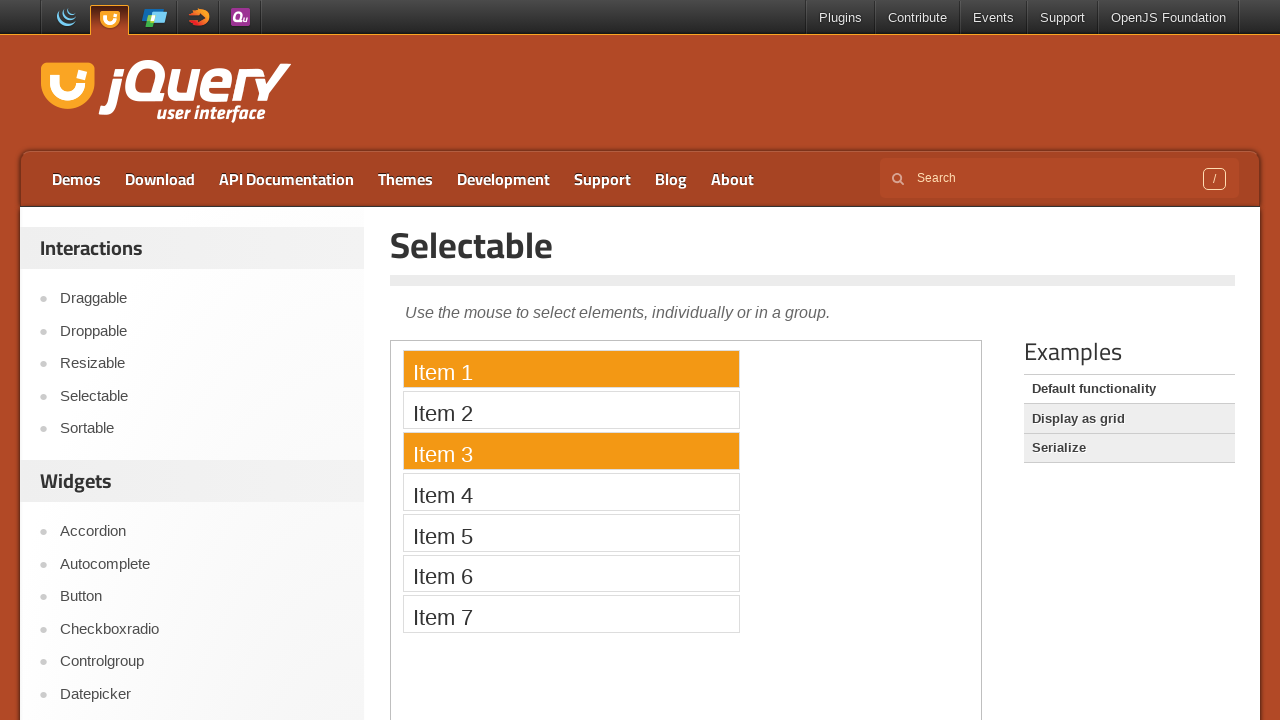

Clicked Item 5 while holding Control key at (571, 532) on iframe >> nth=0 >> internal:control=enter-frame >> xpath=//li[text()='Item 5']
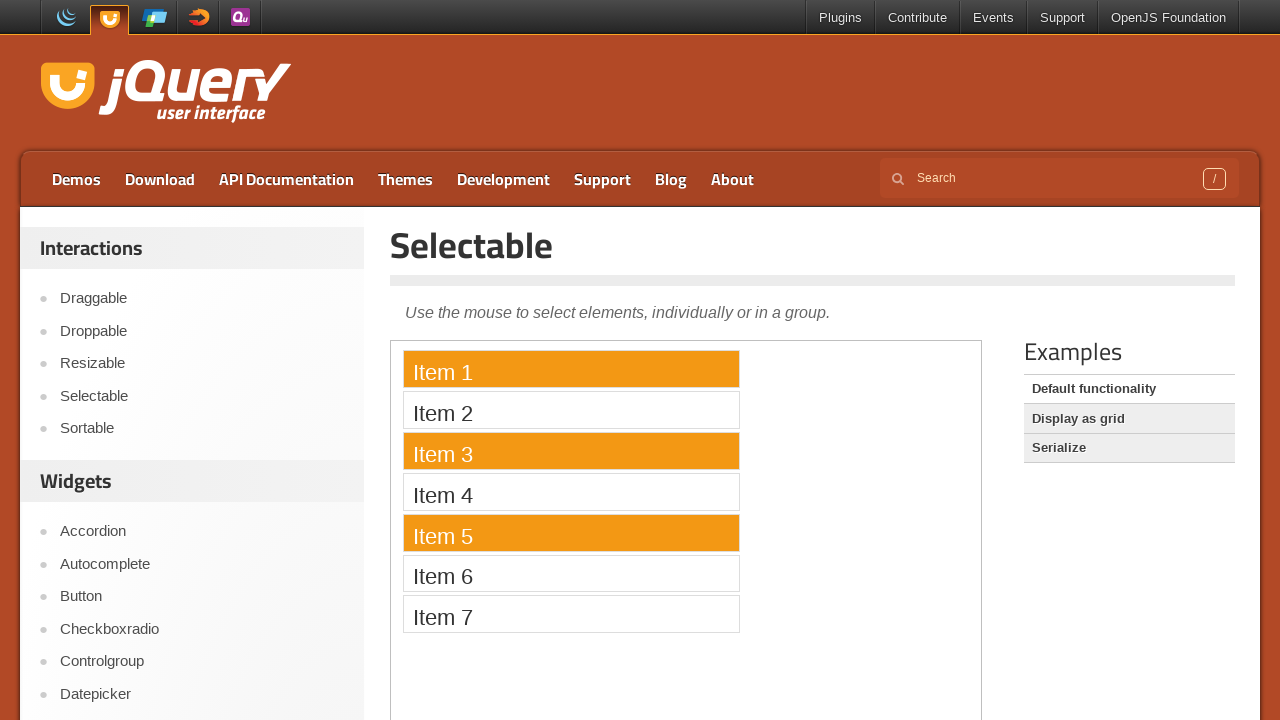

Released Control key to complete multi-select operation
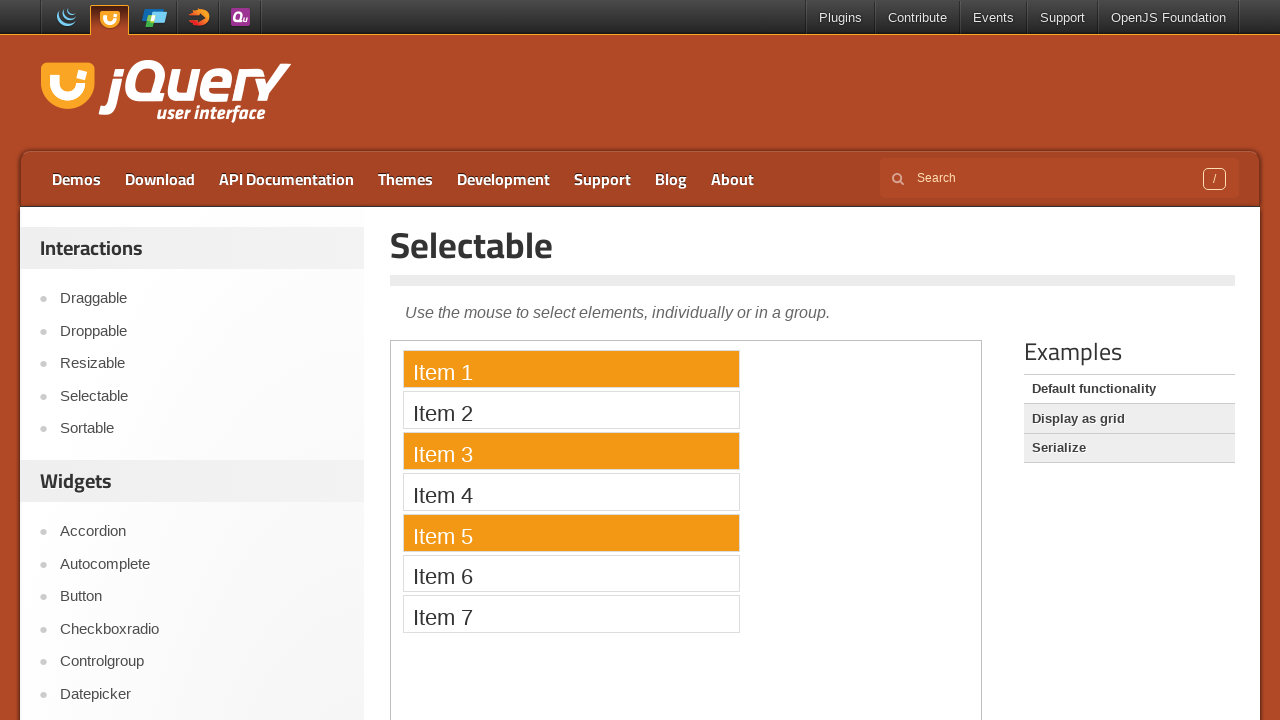

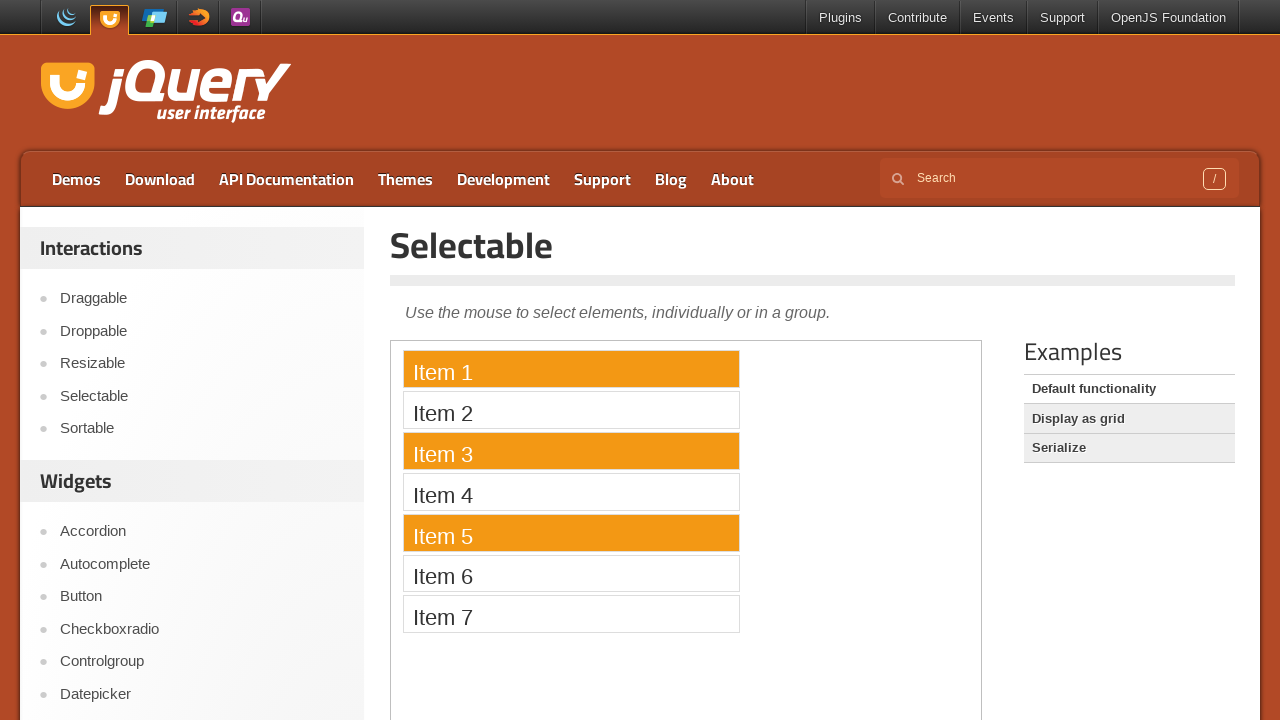